Navigates to Cleartrip website and verifies the page title is retrieved correctly

Starting URL: https://www.cleartrip.com

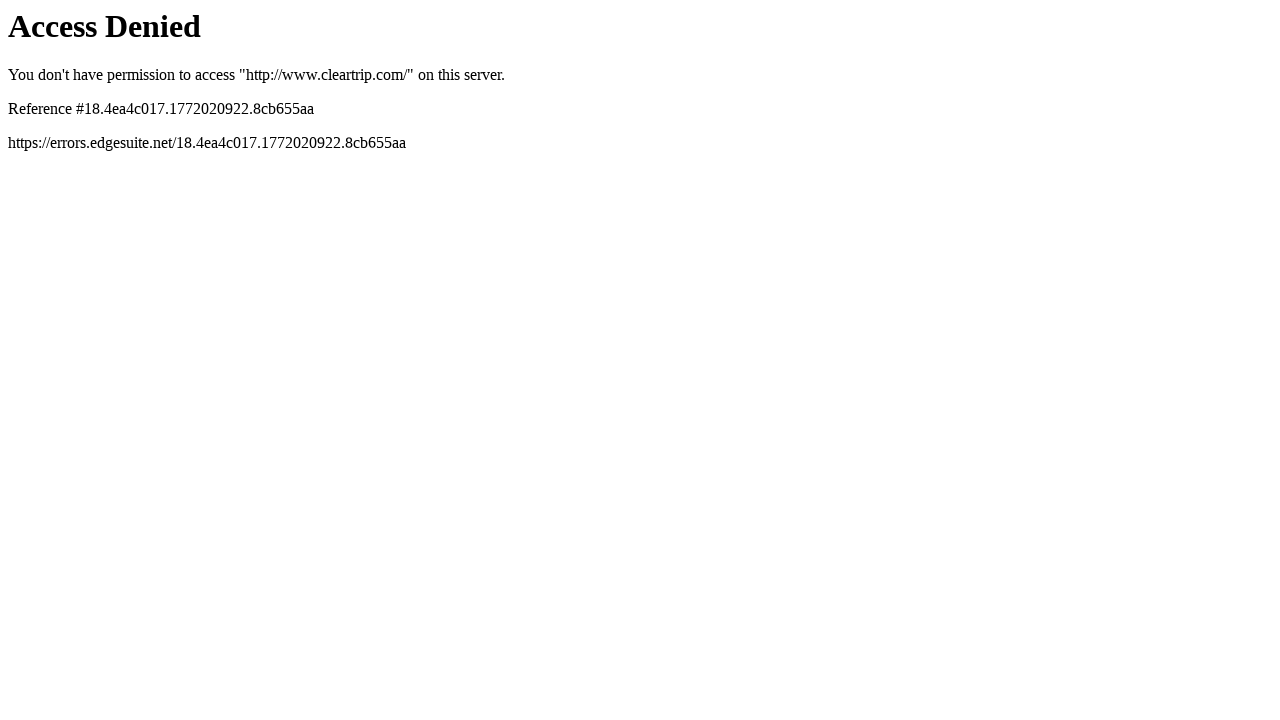

Navigated to Cleartrip website
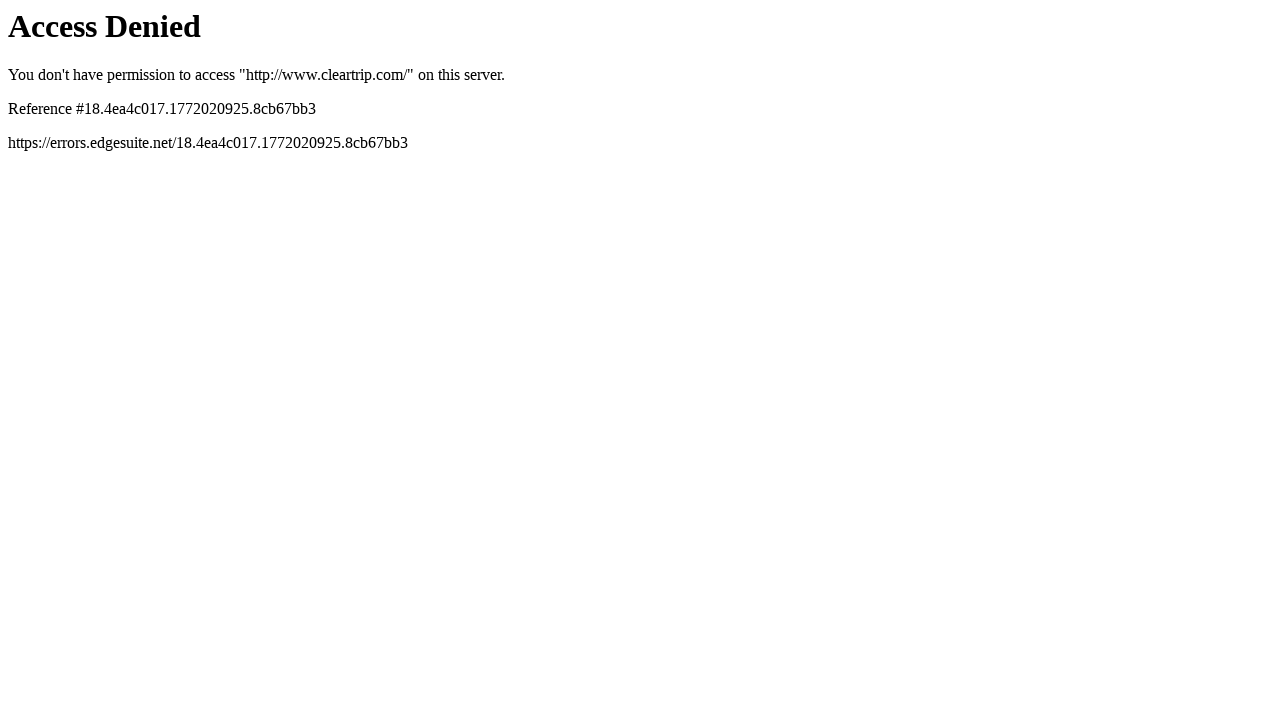

Retrieved page title from Cleartrip website
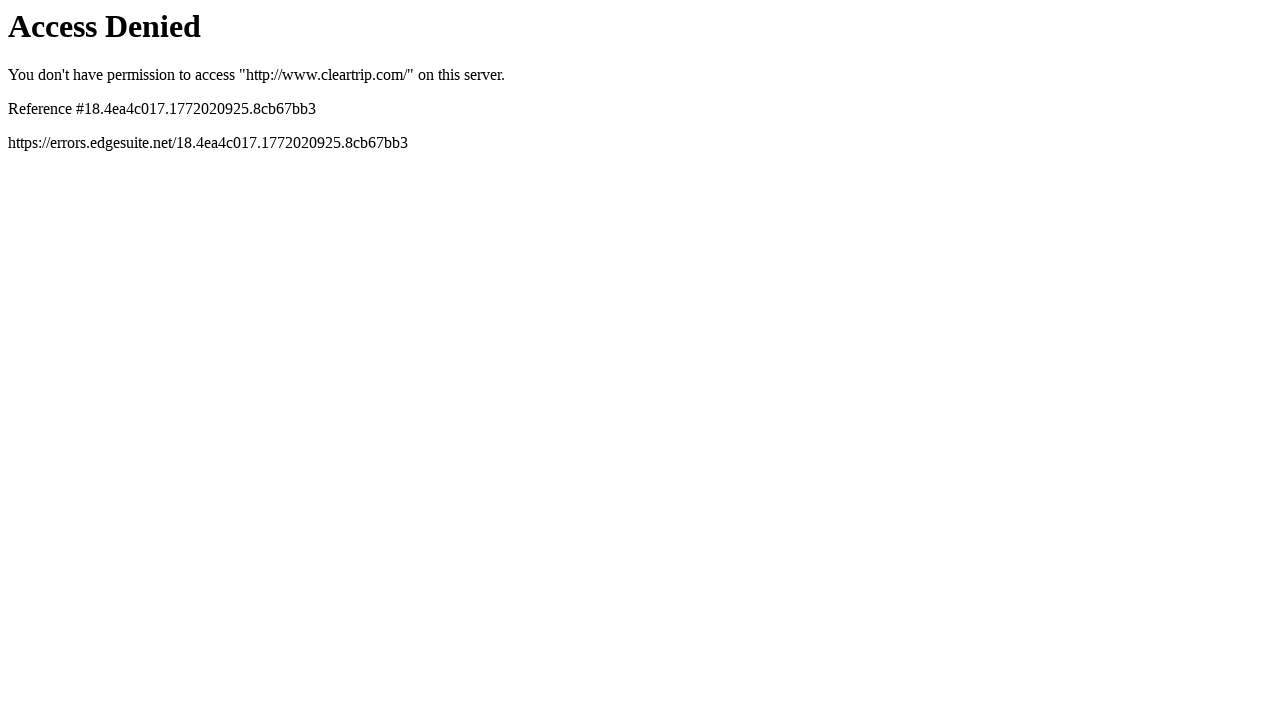

Page title verified: Access Denied
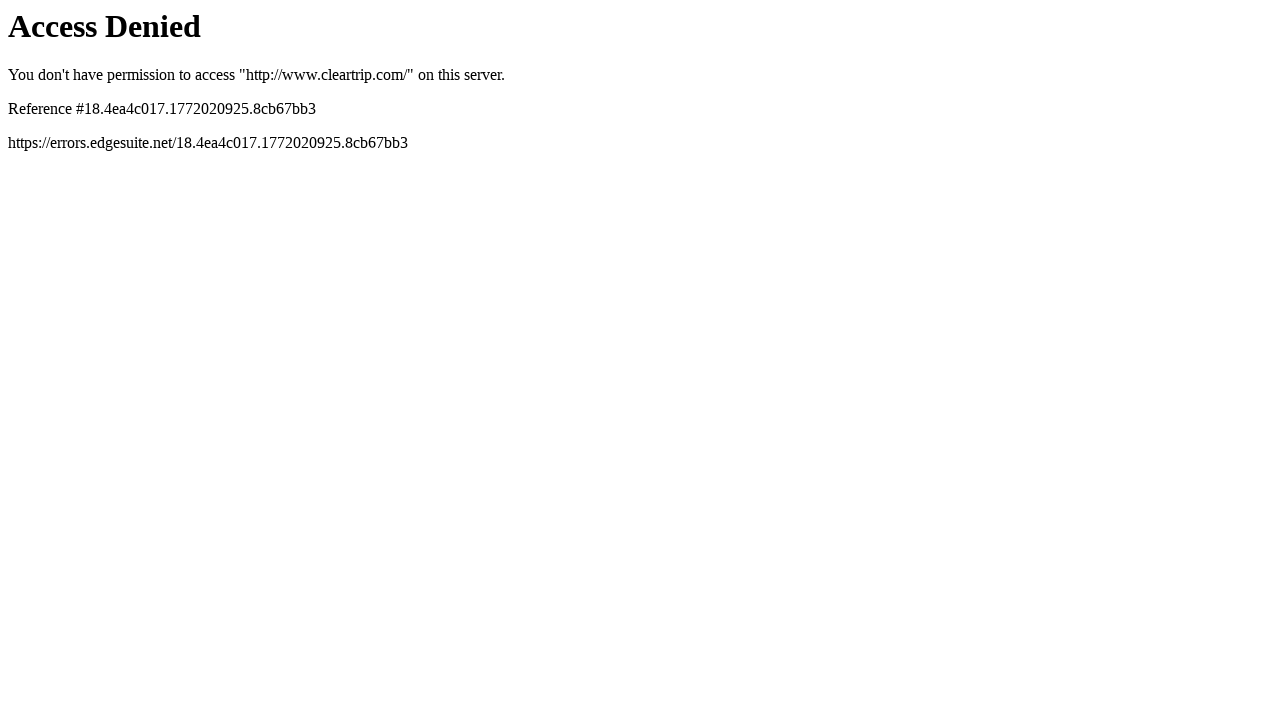

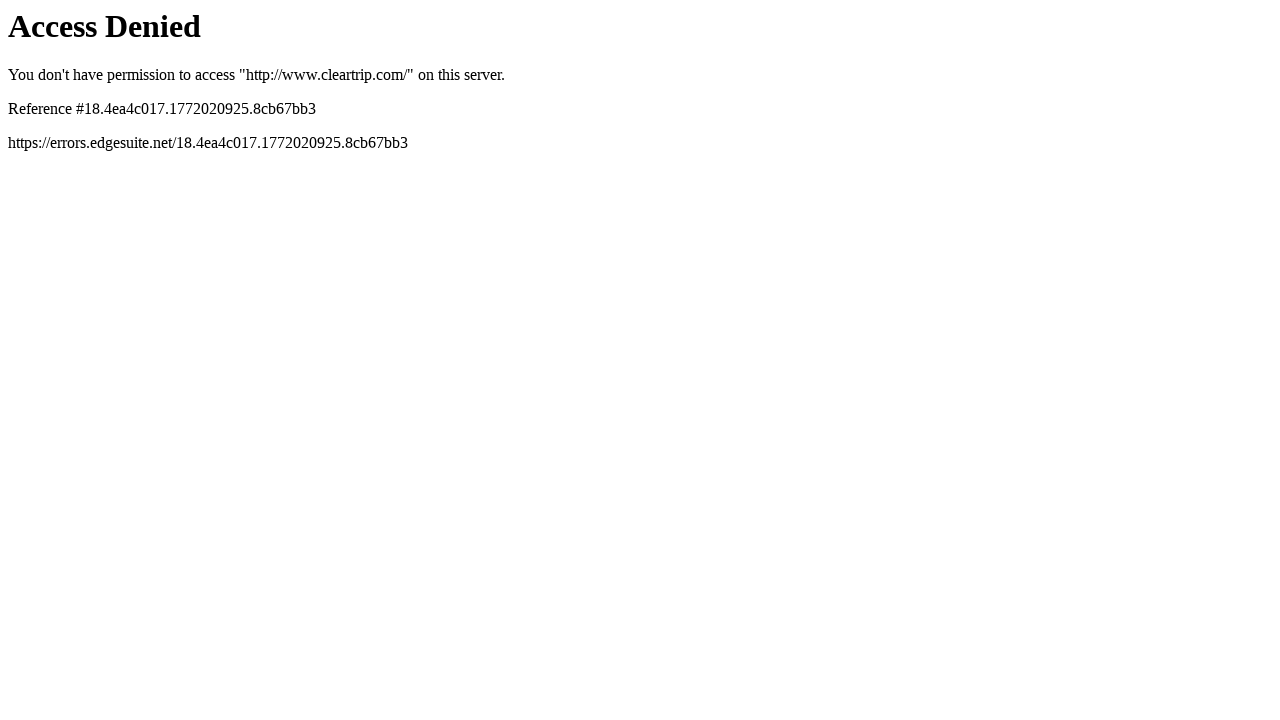